Tests JavaScript alert prompt functionality by clicking the prompt button, entering text into the alert, and accepting it

Starting URL: https://the-internet.herokuapp.com/javascript_alerts

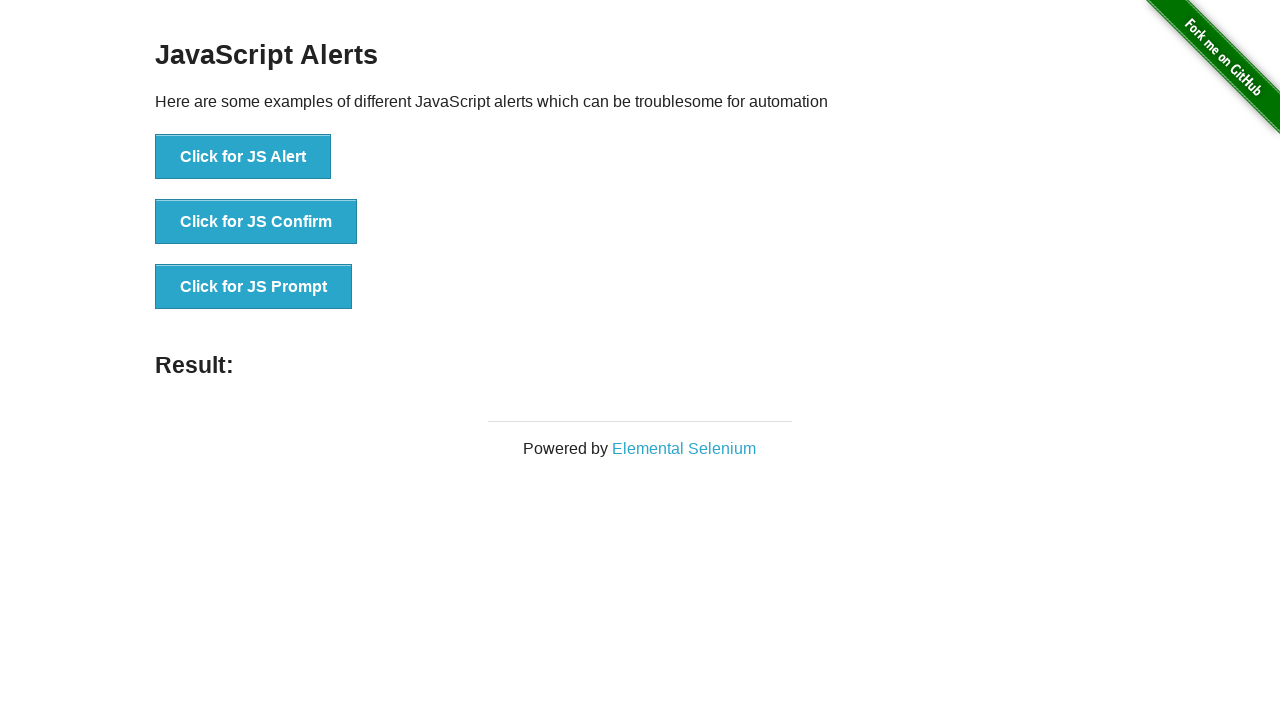

Clicked the JS Prompt button to trigger the alert at (254, 287) on button:has-text('Click for JS Prompt')
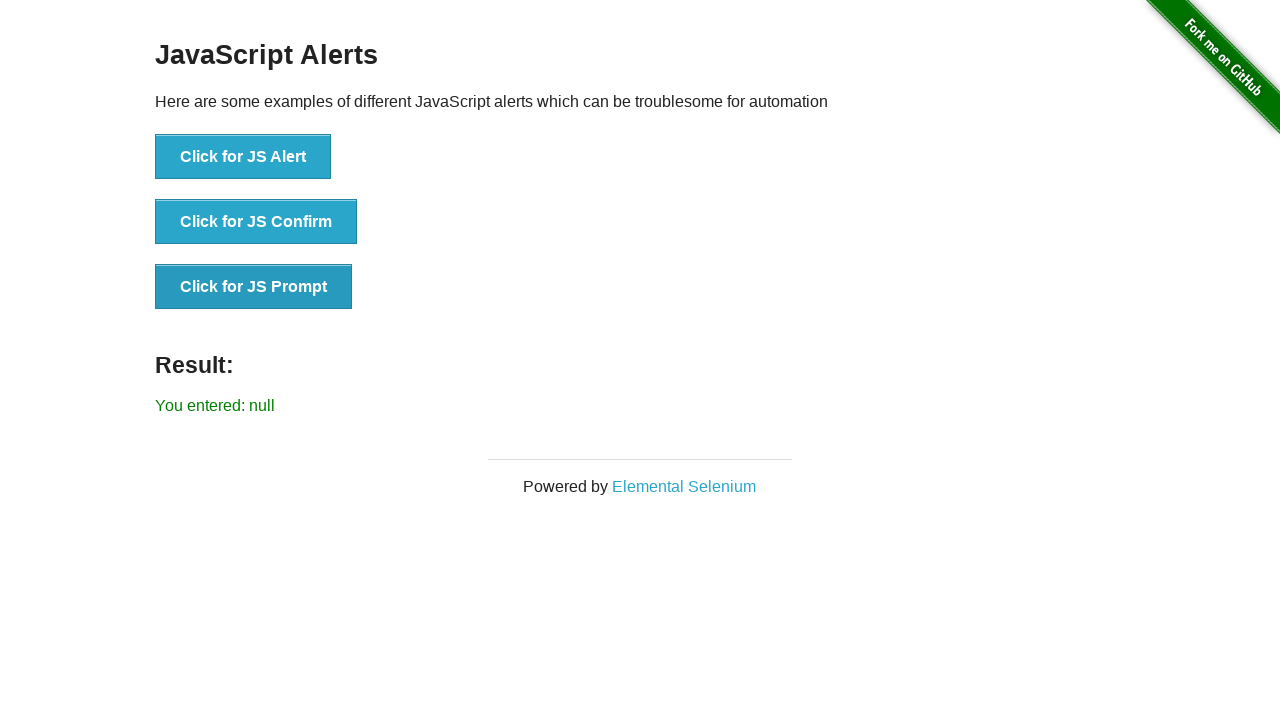

Set up dialog handler to accept prompt with text 'arise'
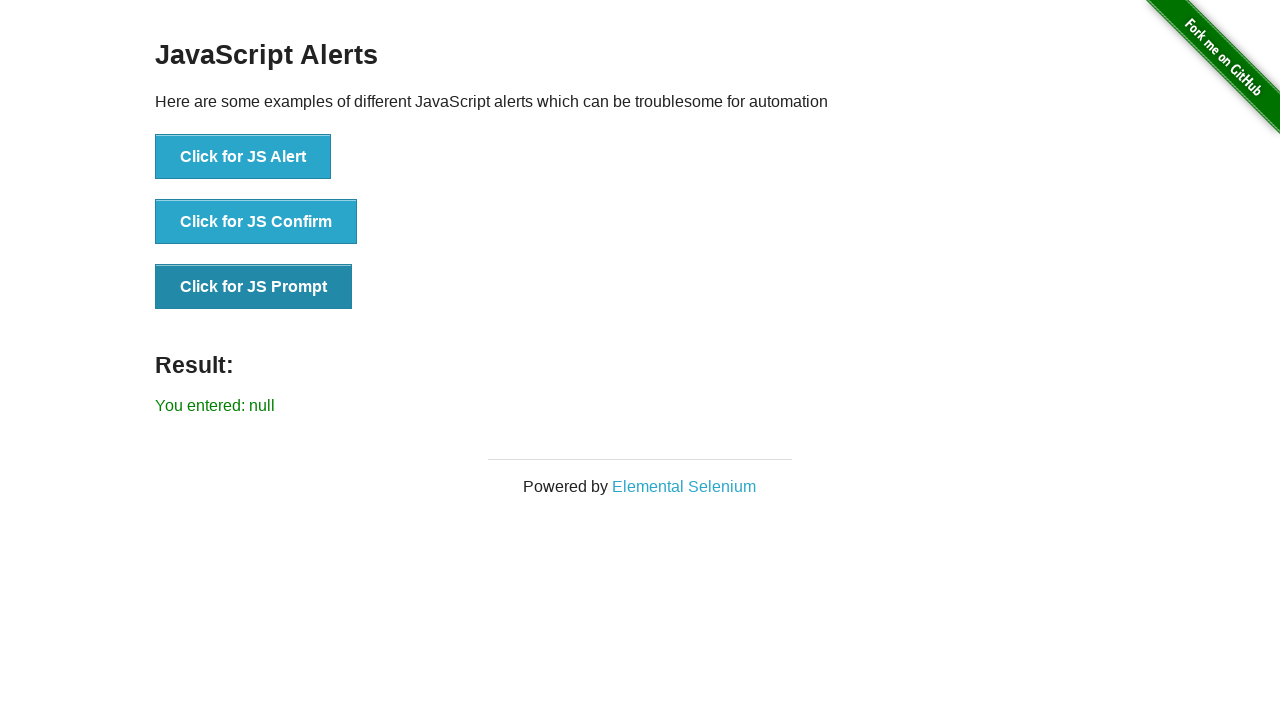

Waited 500ms for alert to be processed
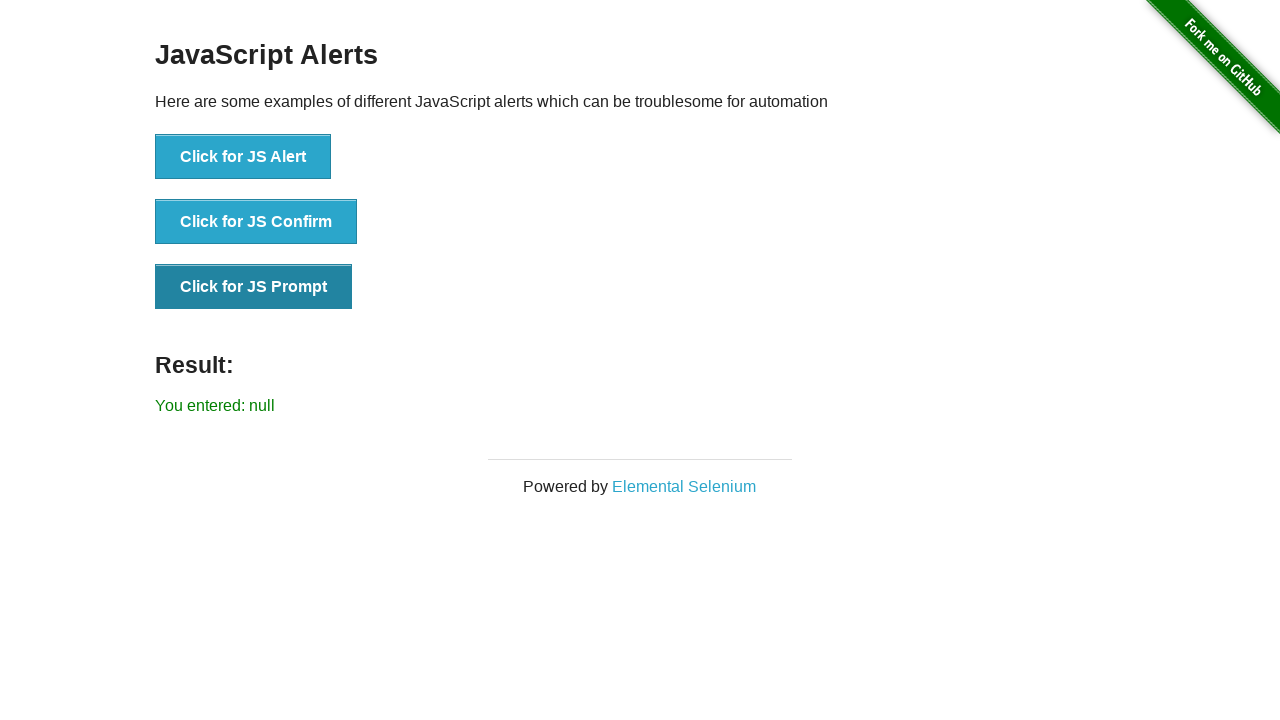

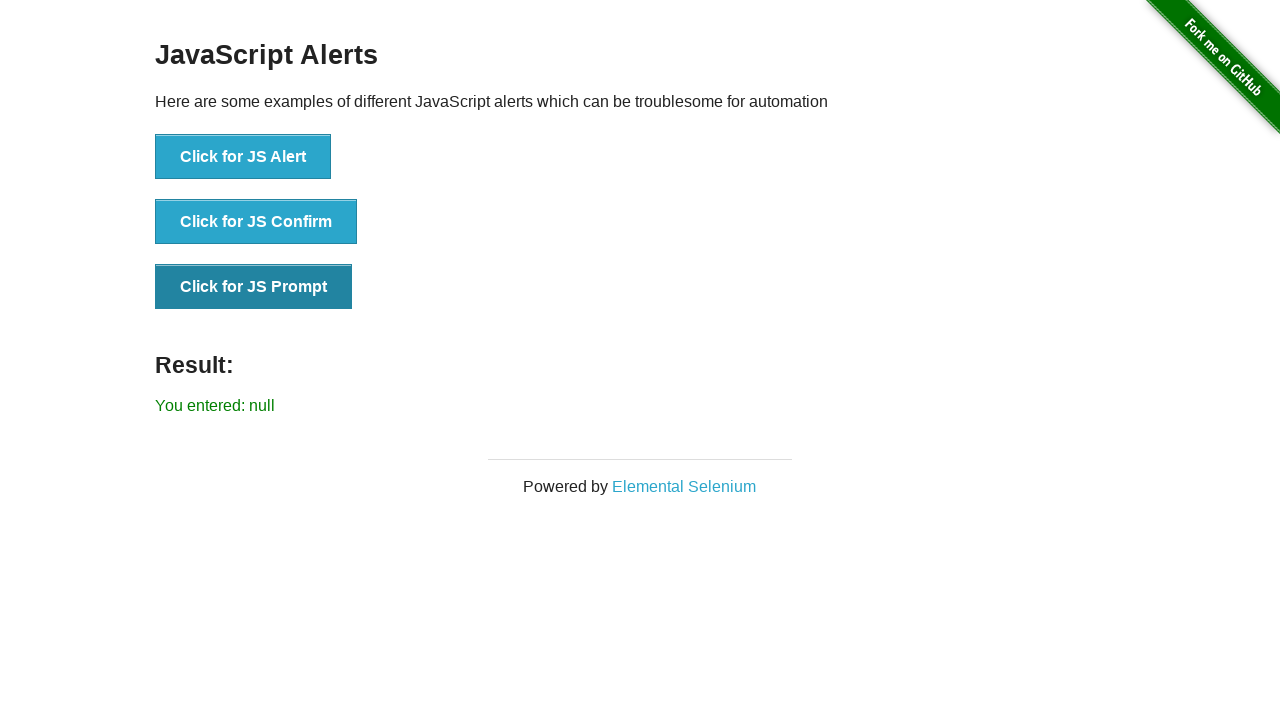